Tests date picker by directly typing the current date into the input field

Starting URL: http://demo.automationtesting.in/Datepicker.html

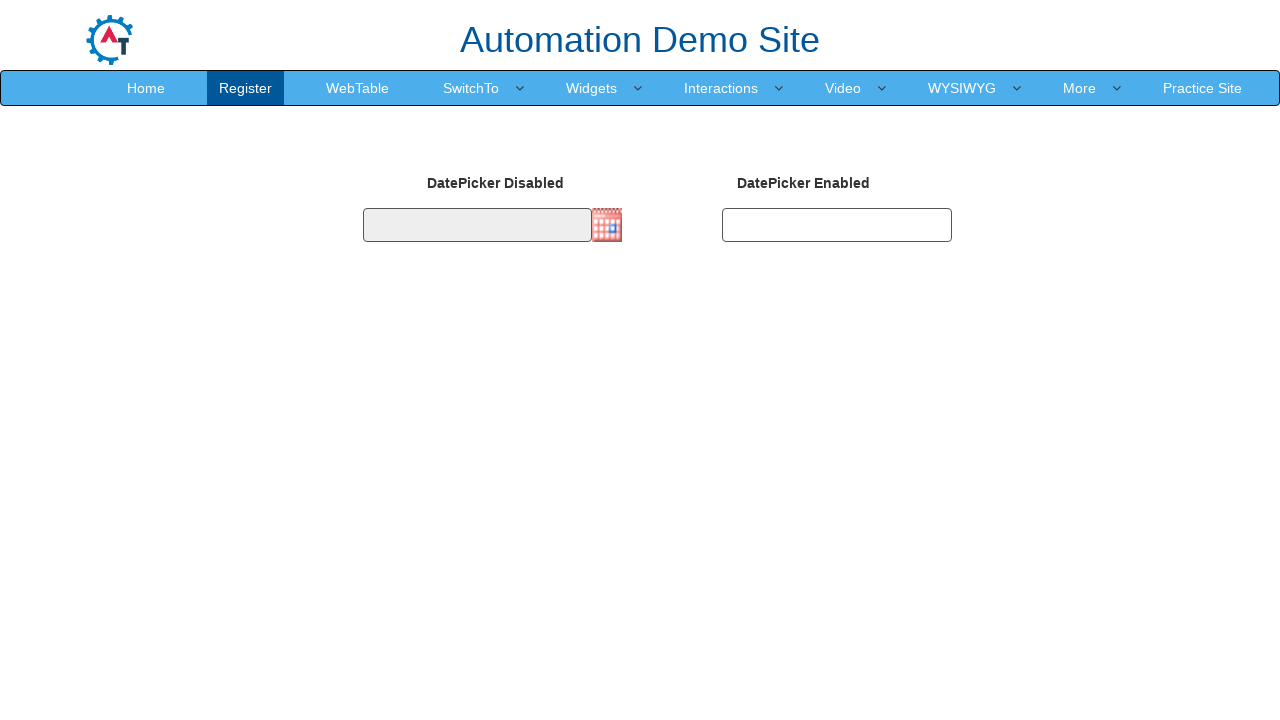

Filled date picker input with current date: 03/02/2026 on input#datepicker2
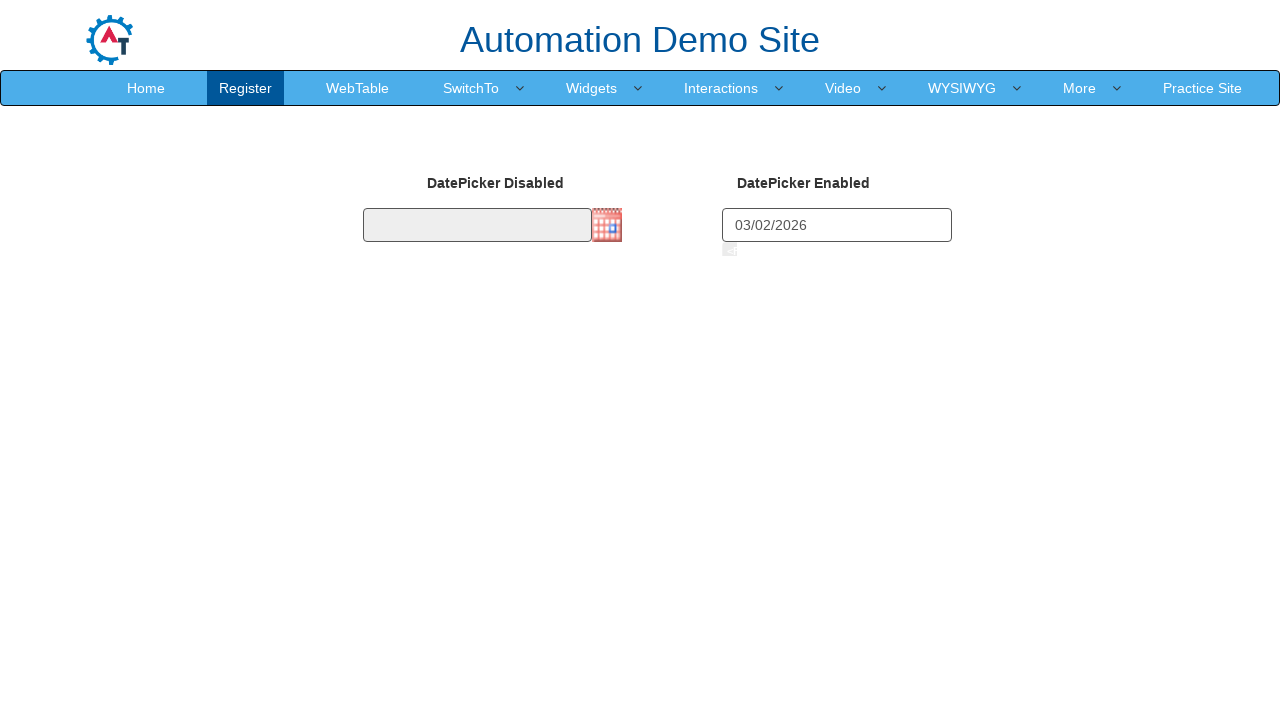

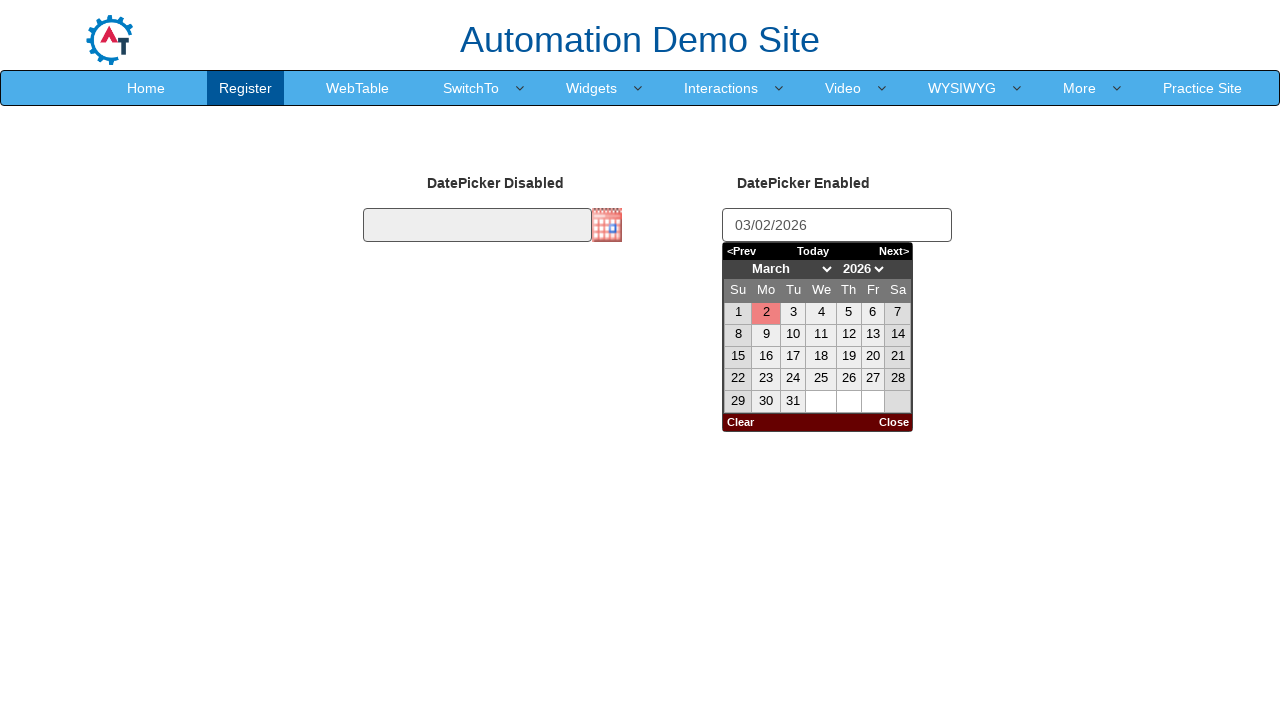